Tests YouTube search suggestions by typing "cricket" in the search box and verifying that autocomplete suggestions appear

Starting URL: https://www.youtube.com/

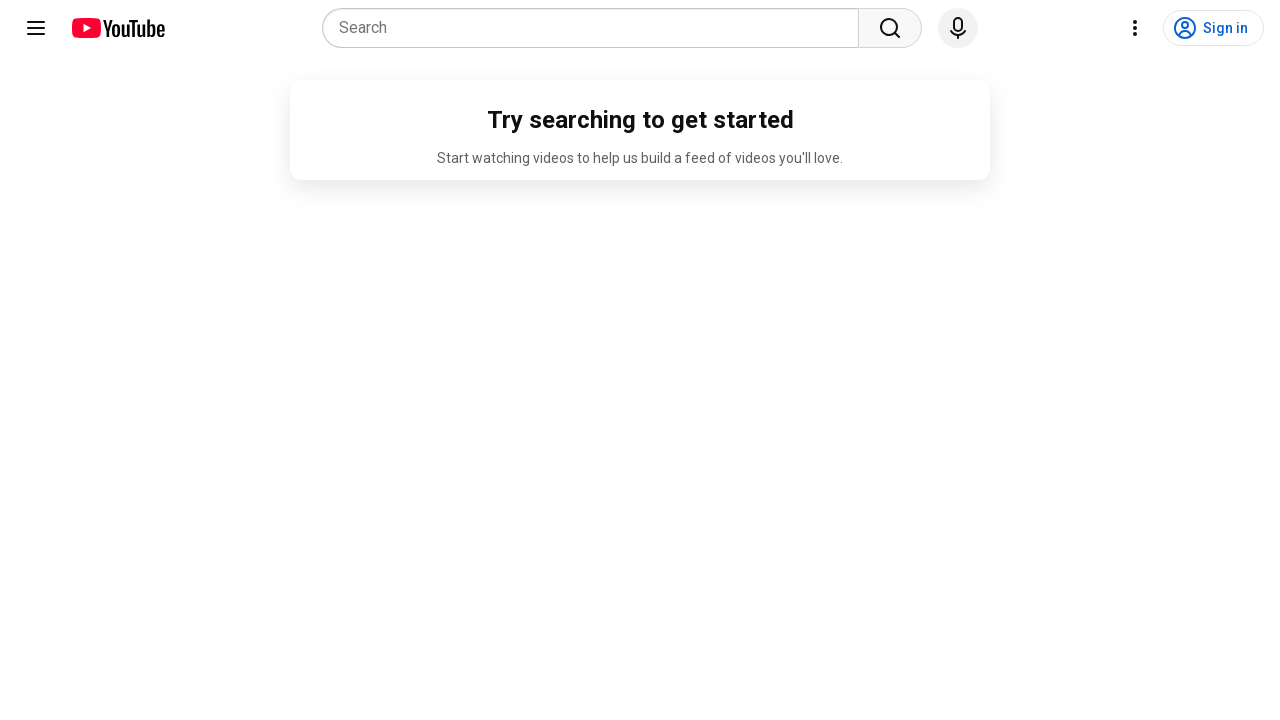

Filled YouTube search box with 'cricket' to trigger autocomplete suggestions on input[name='search_query']
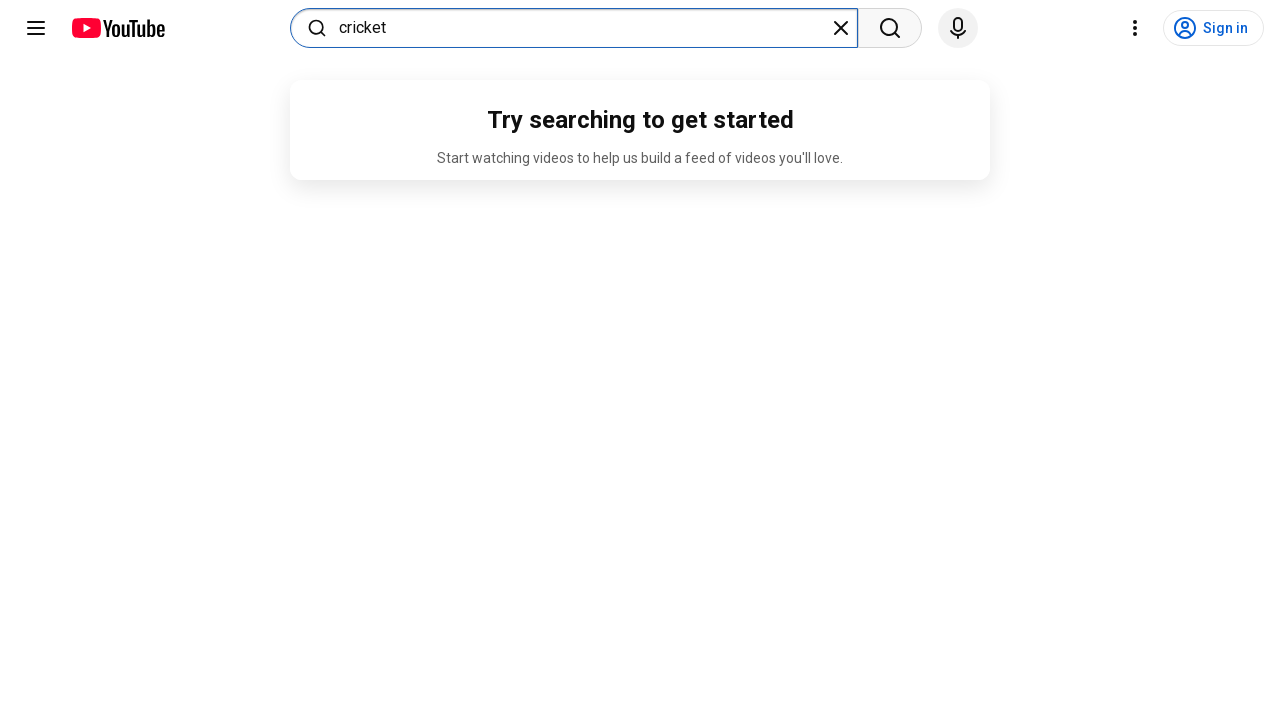

Autocomplete suggestions appeared after typing 'cricket'
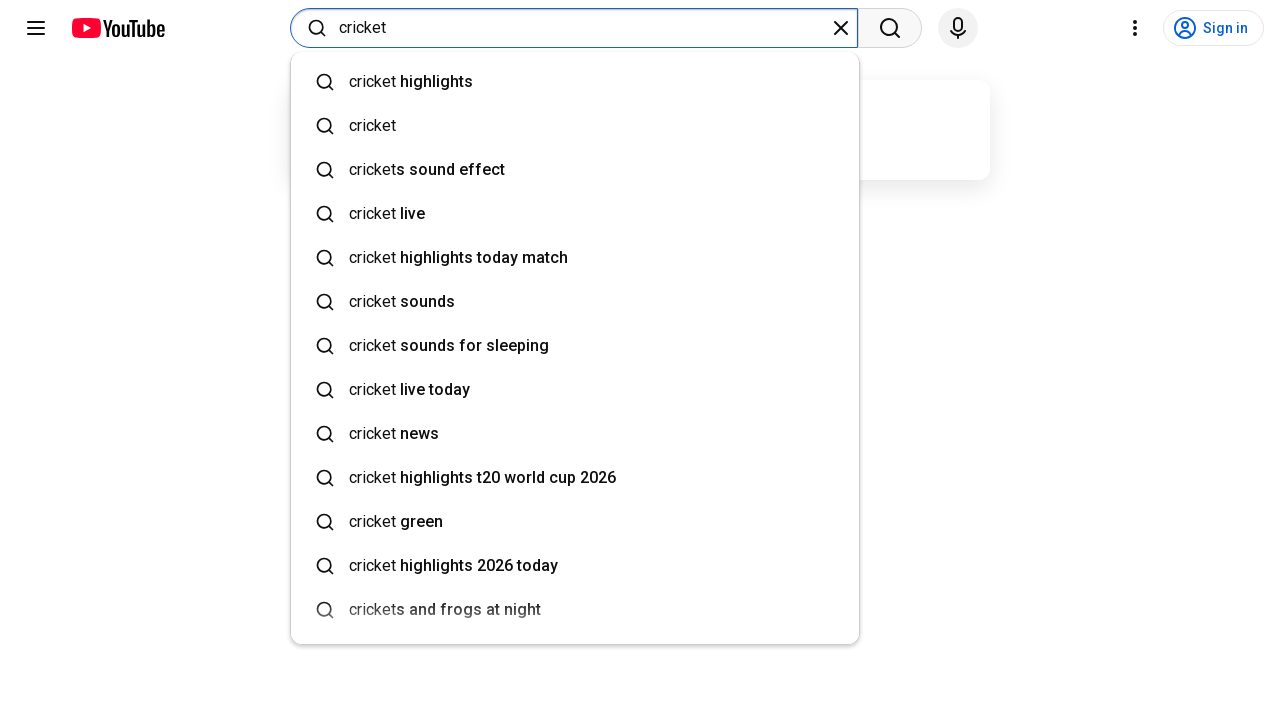

Retrieved all visible suggestions containing 'cricket' from the dropdown
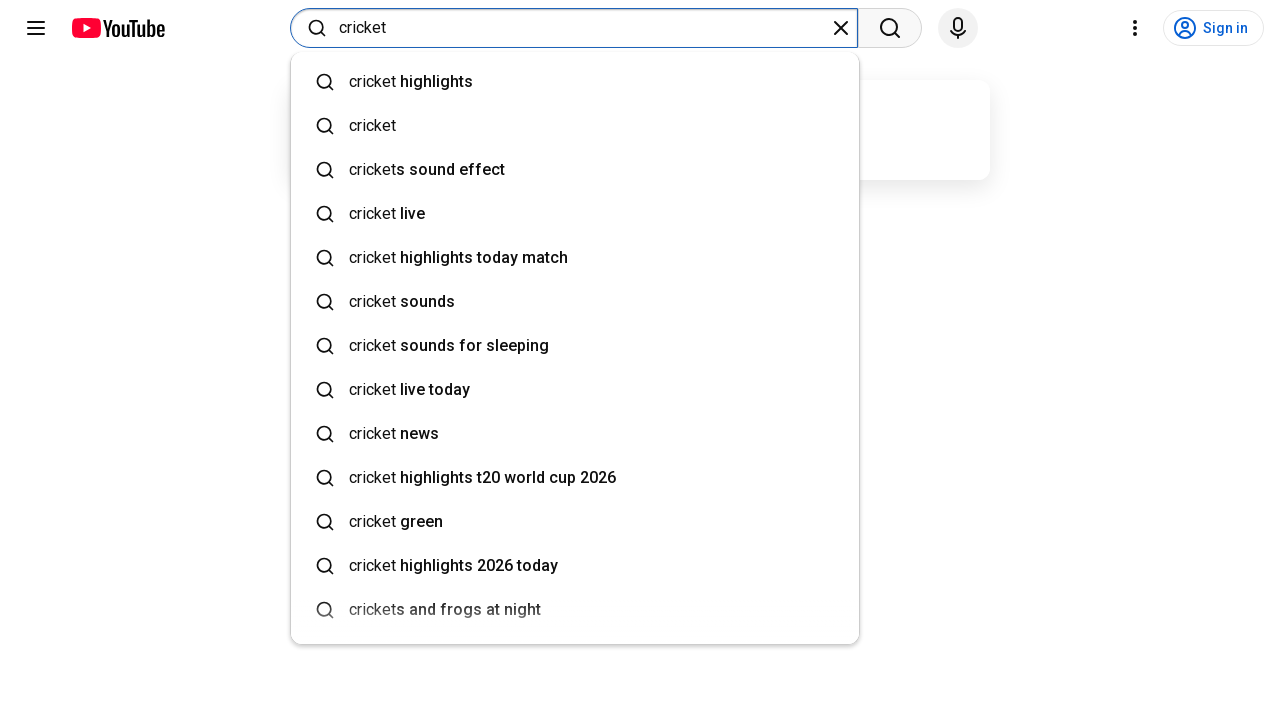

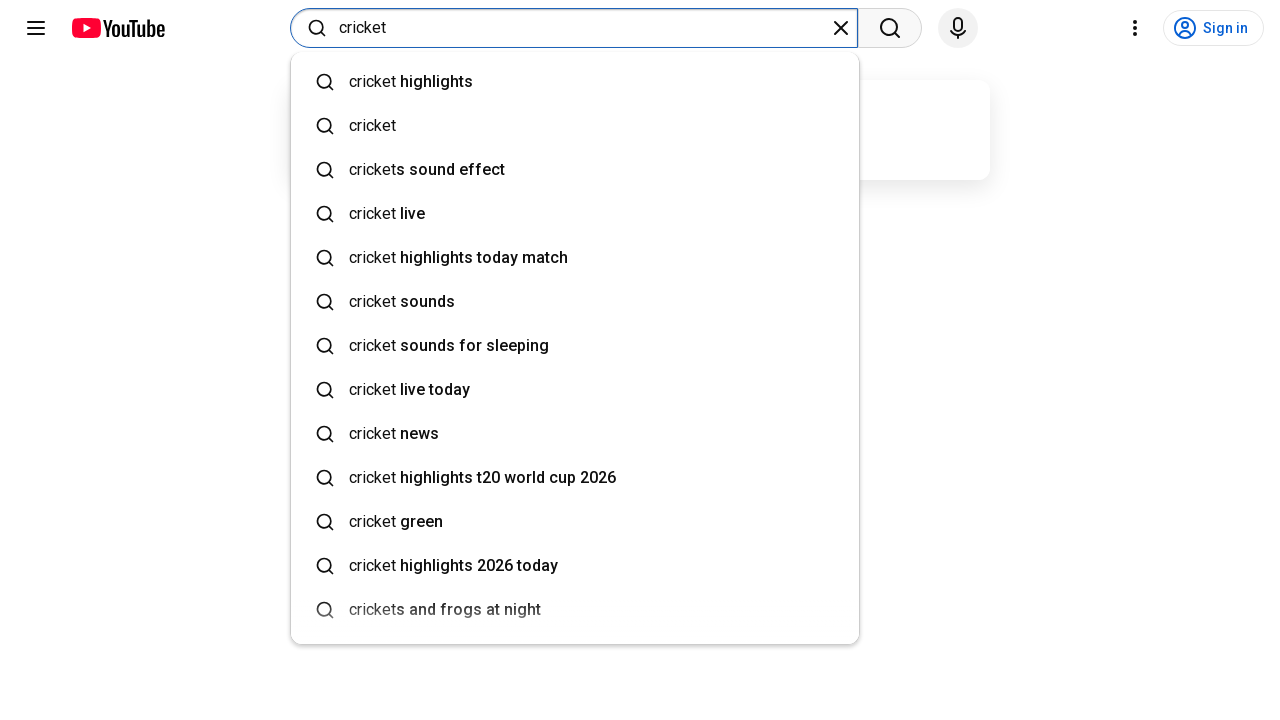